Tests dynamic loading functionality by clicking a start button and verifying the loading indicator appears, then checking that "Hello World!" text is displayed after waiting exactly 5 seconds.

Starting URL: https://automationfc.github.io/dynamic-loading/

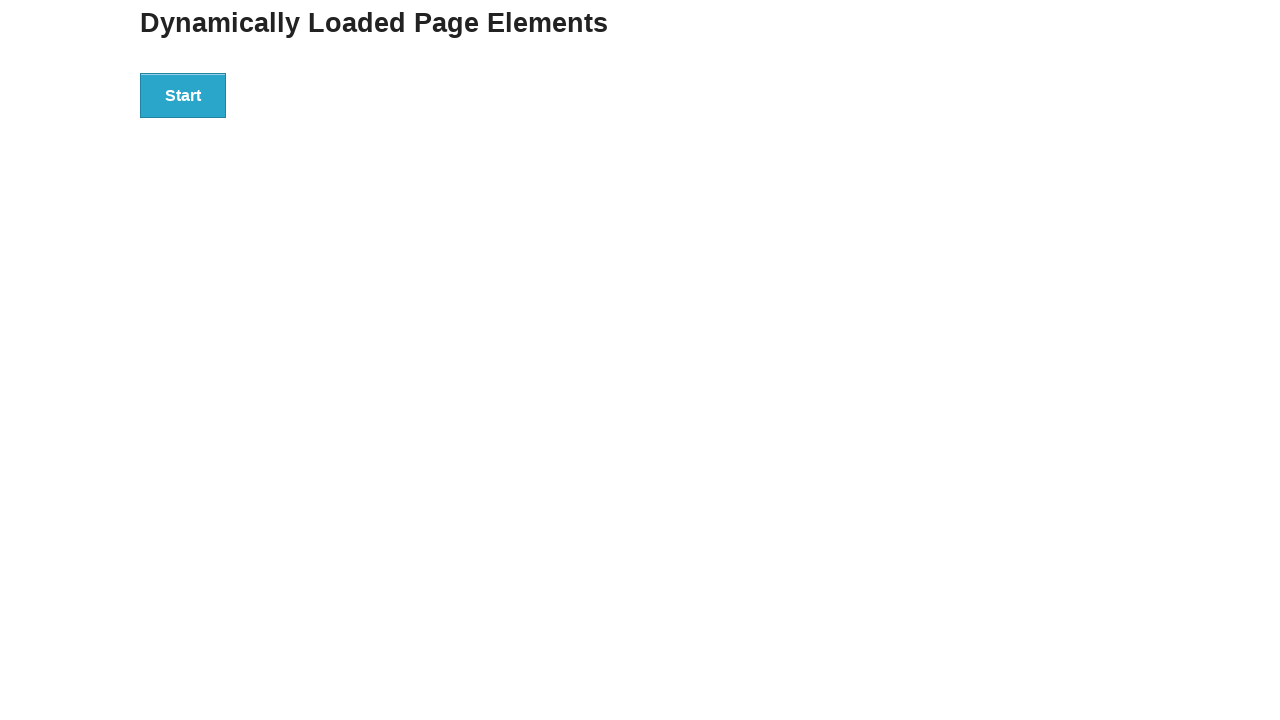

Clicked start button to trigger dynamic loading at (183, 95) on div#start > button
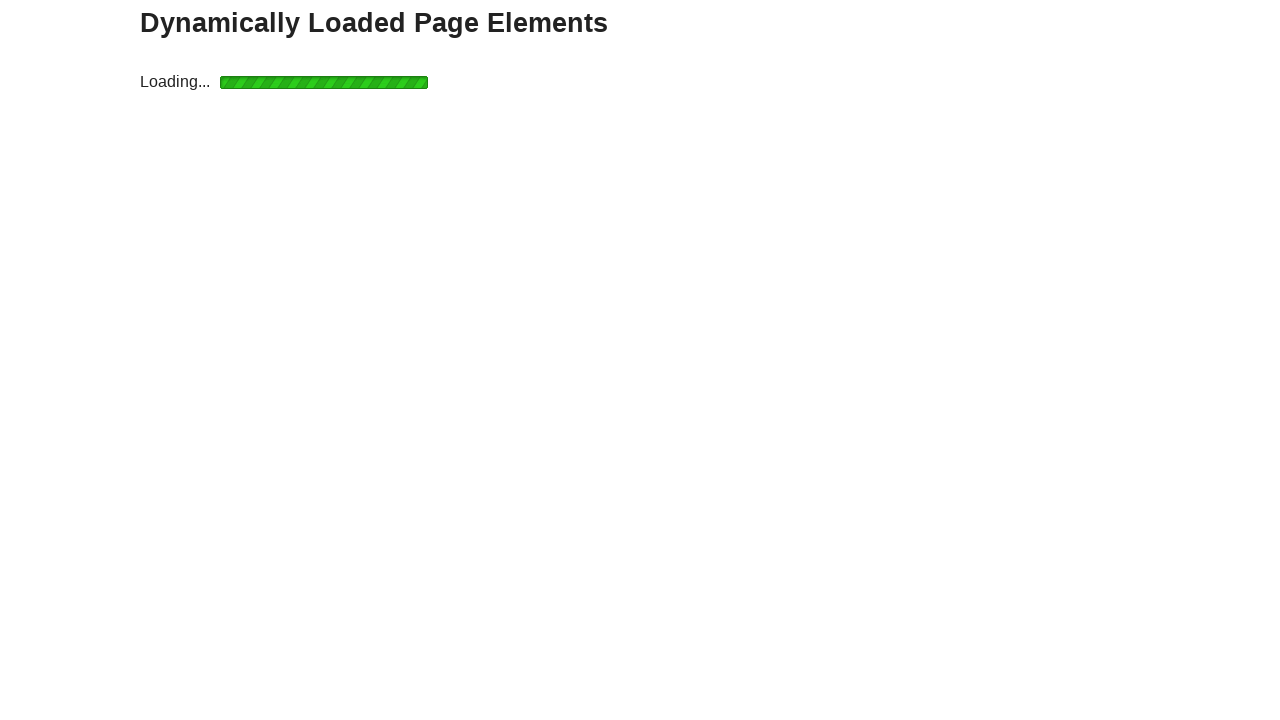

Loading indicator appeared
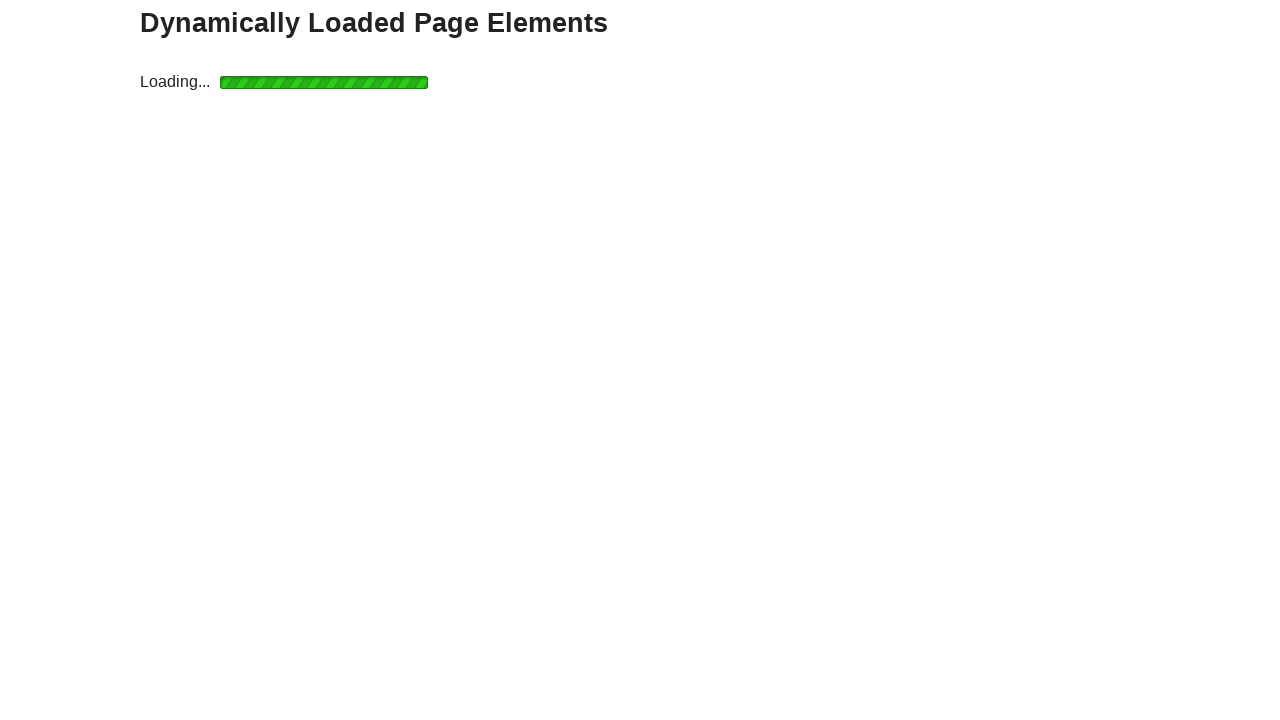

Waited 5 seconds for content to load
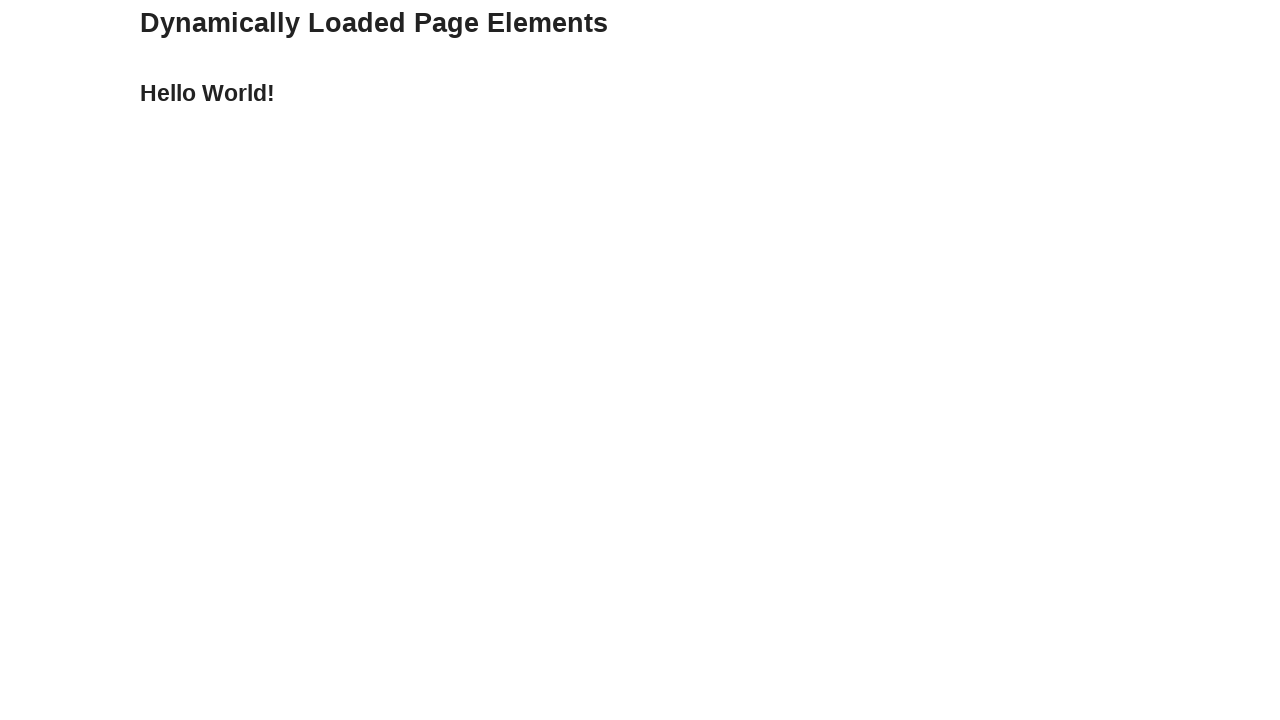

Located finish element
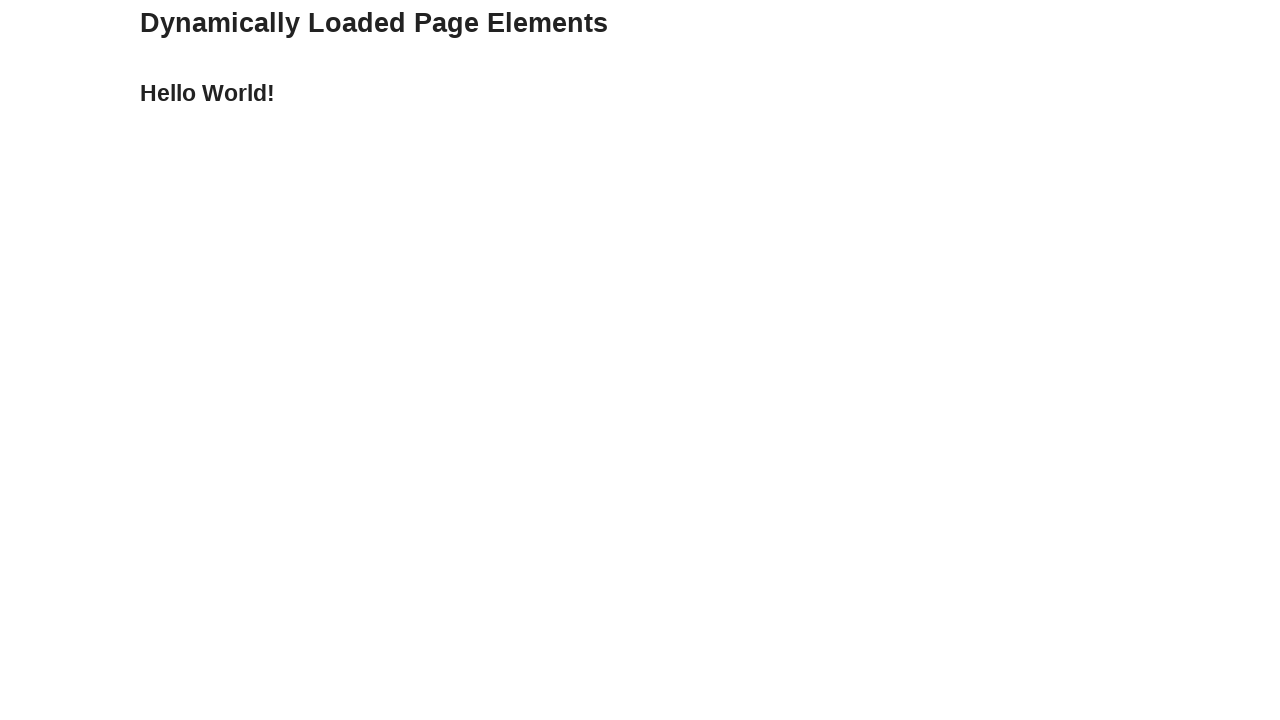

Verified 'Hello World!' text is displayed
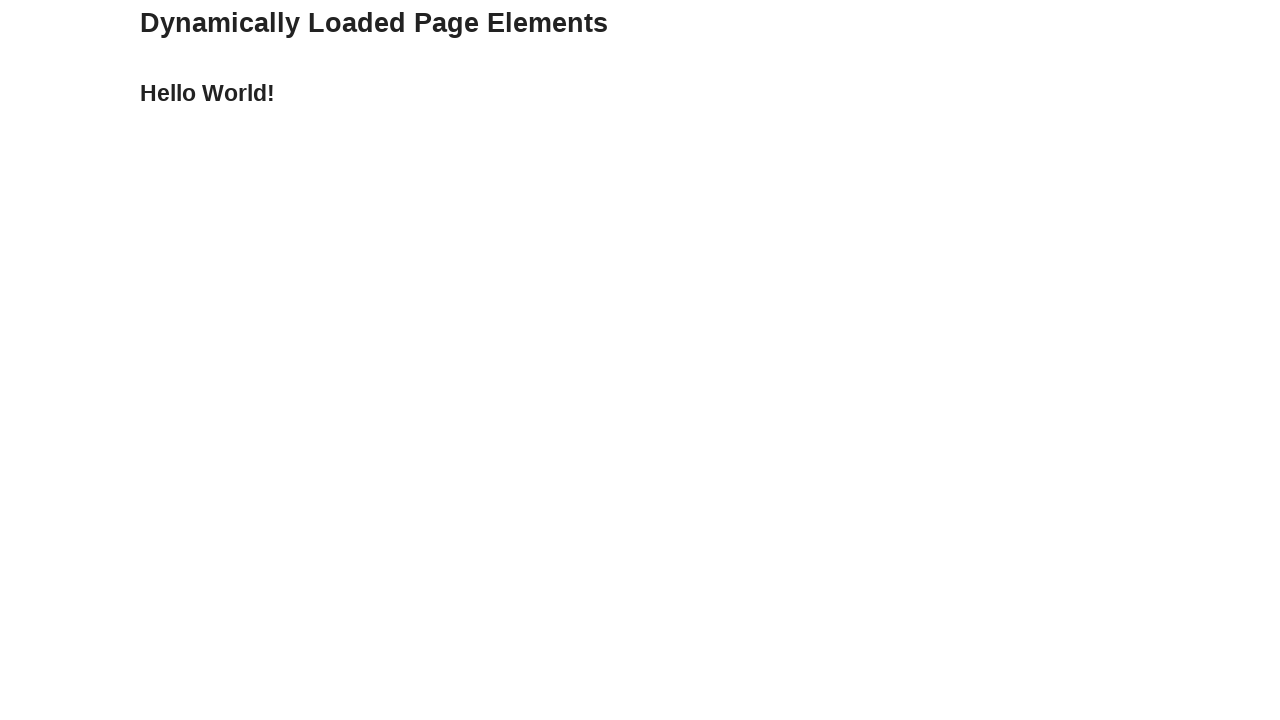

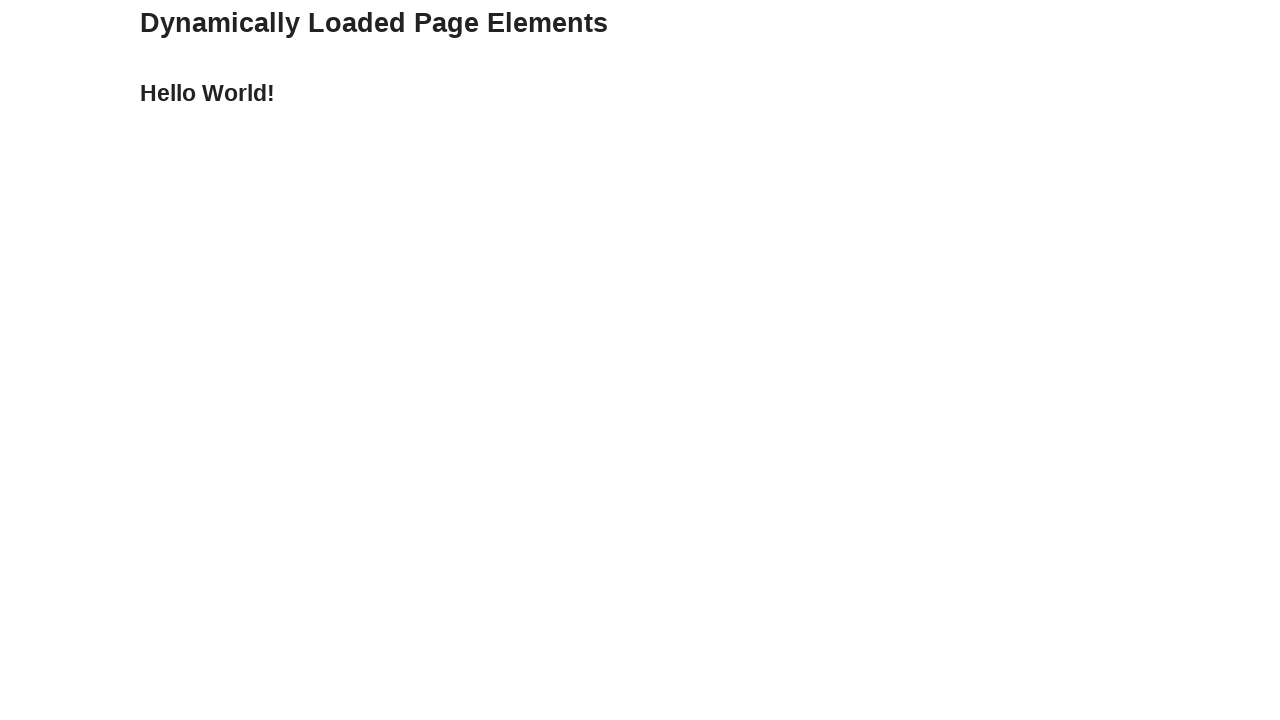